Tests registration form username field with special characters only.

Starting URL: https://buggy.justtestit.org/register

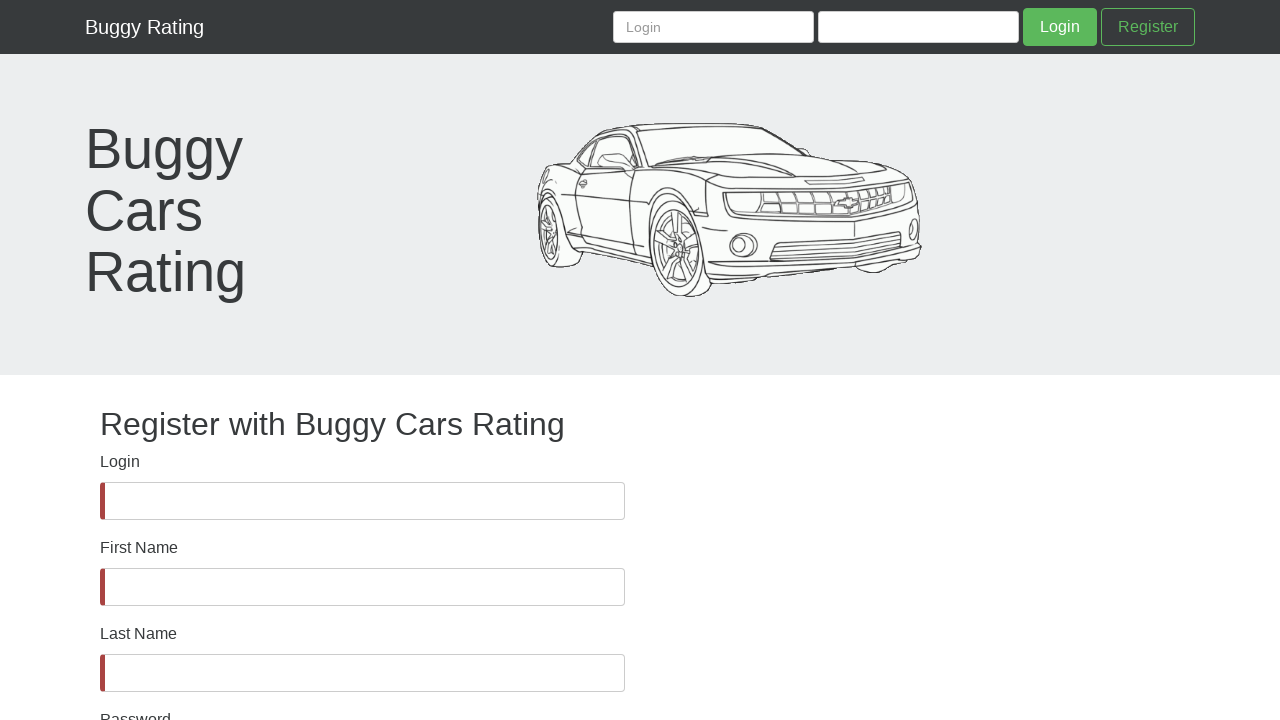

Username field became visible
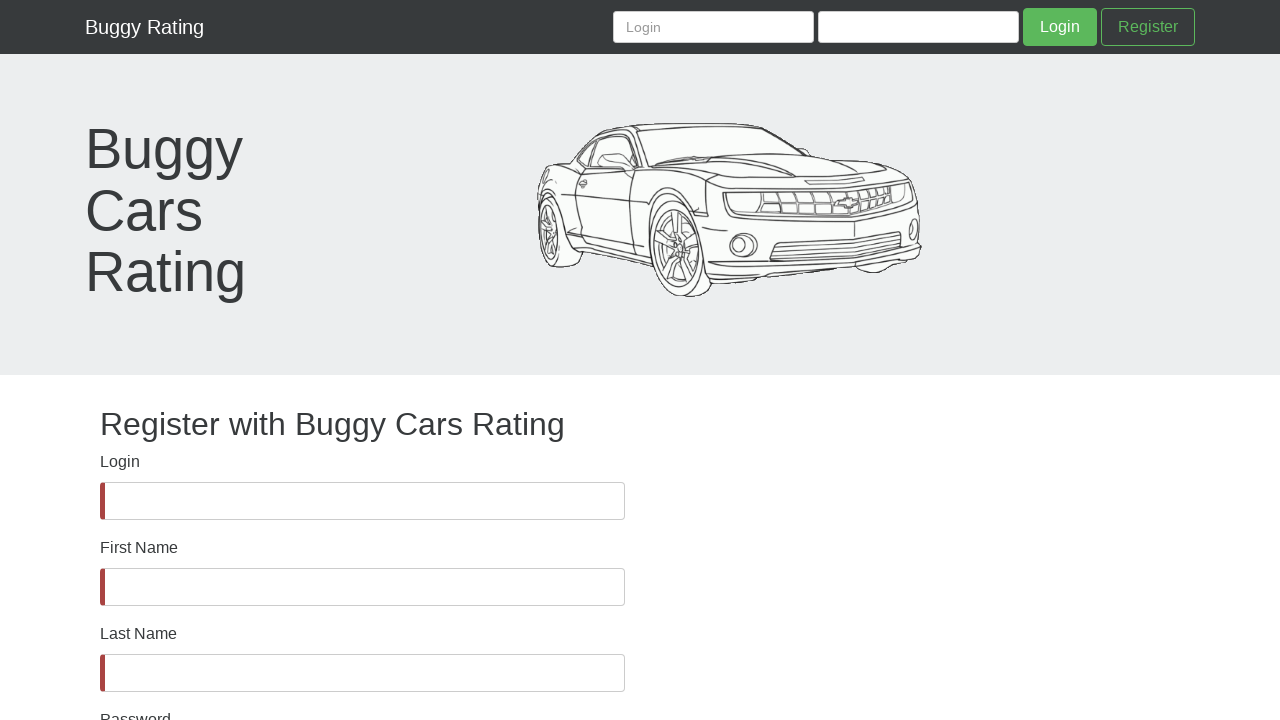

Filled username field with special characters '#$%^&' on #username
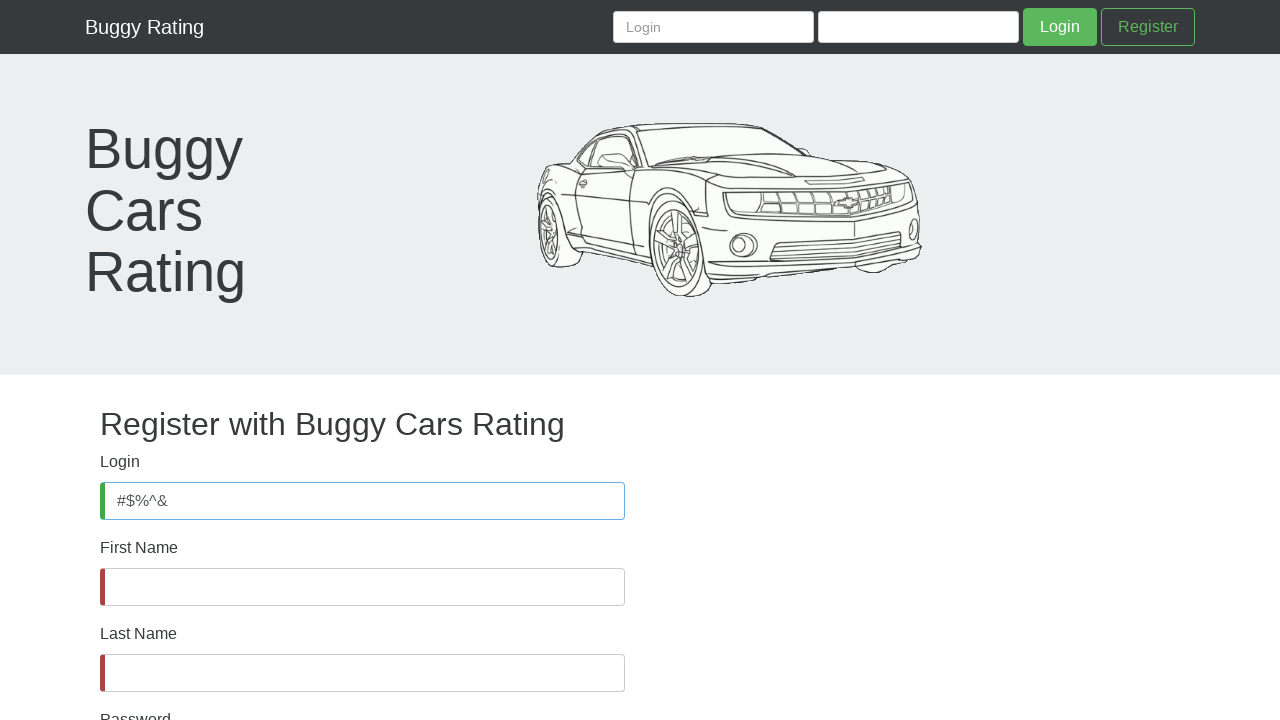

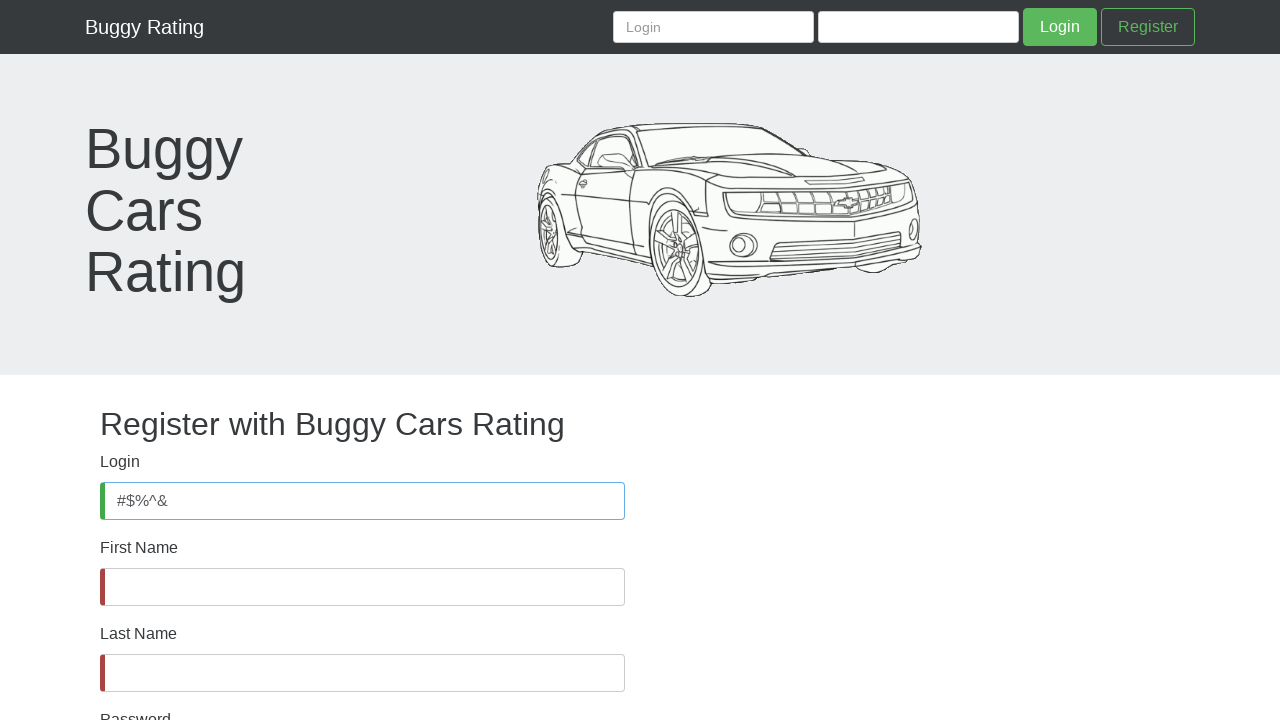